Tests sorting the Due column in ascending order on table2 using semantic class-based locators instead of positional pseudo-classes.

Starting URL: http://the-internet.herokuapp.com/tables

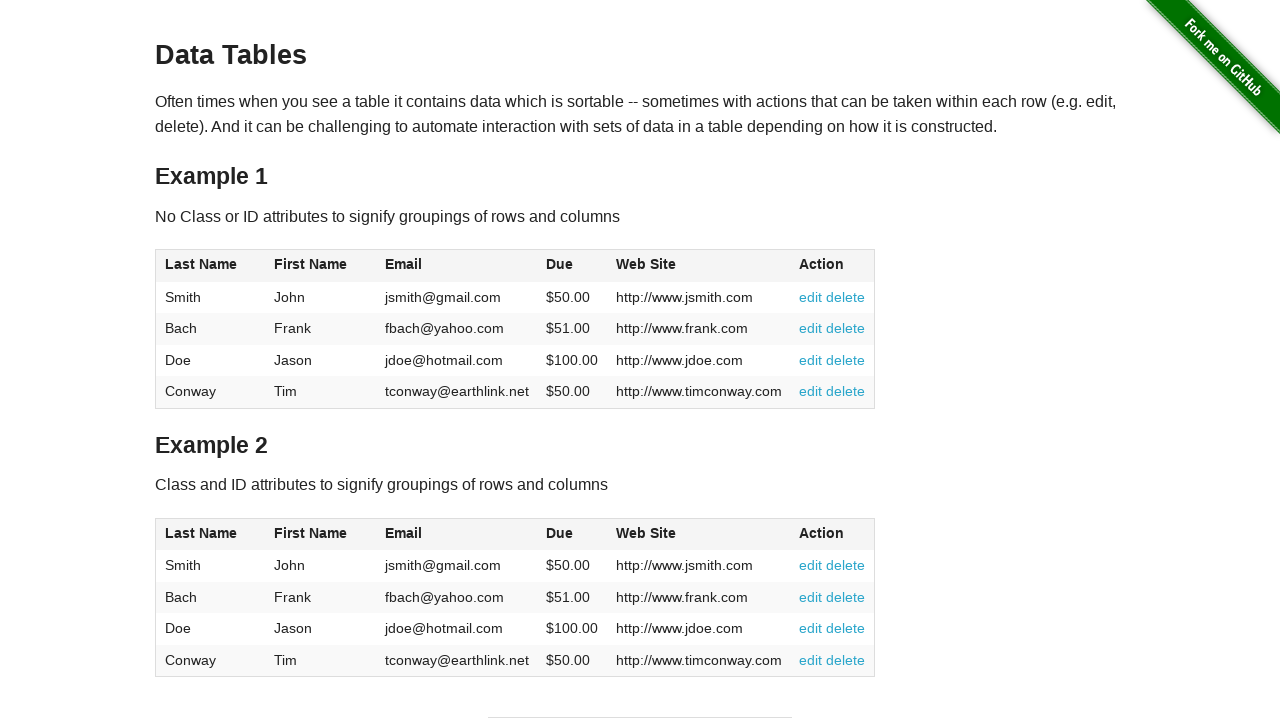

Clicked the Due column header in table2 to sort in ascending order at (560, 533) on #table2 thead .dues
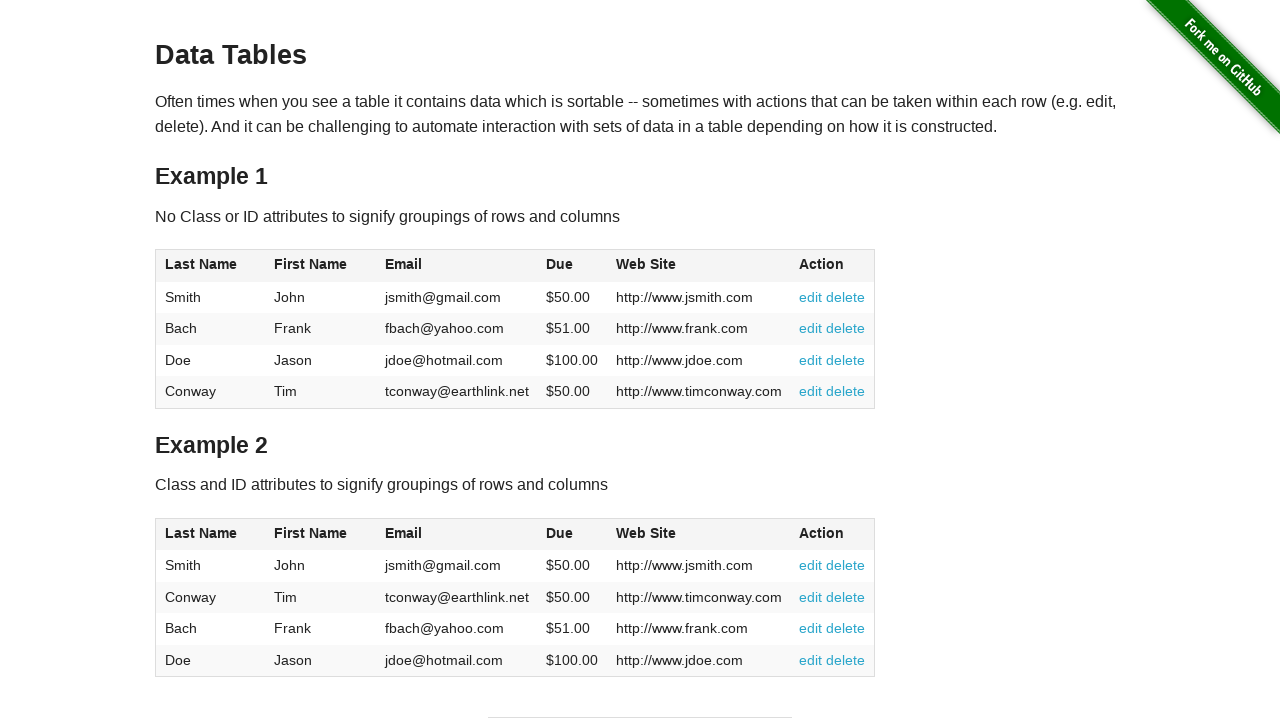

Table2 body updated with sorted due values
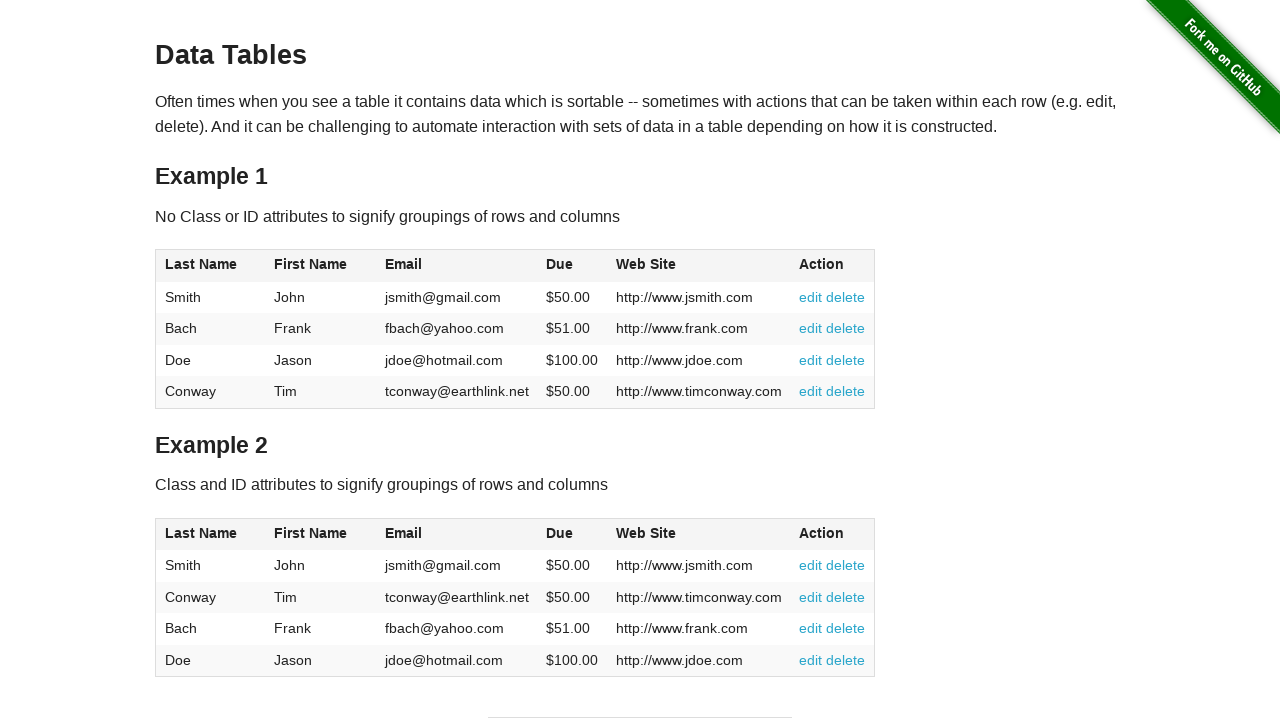

Retrieved all due amount elements from table2
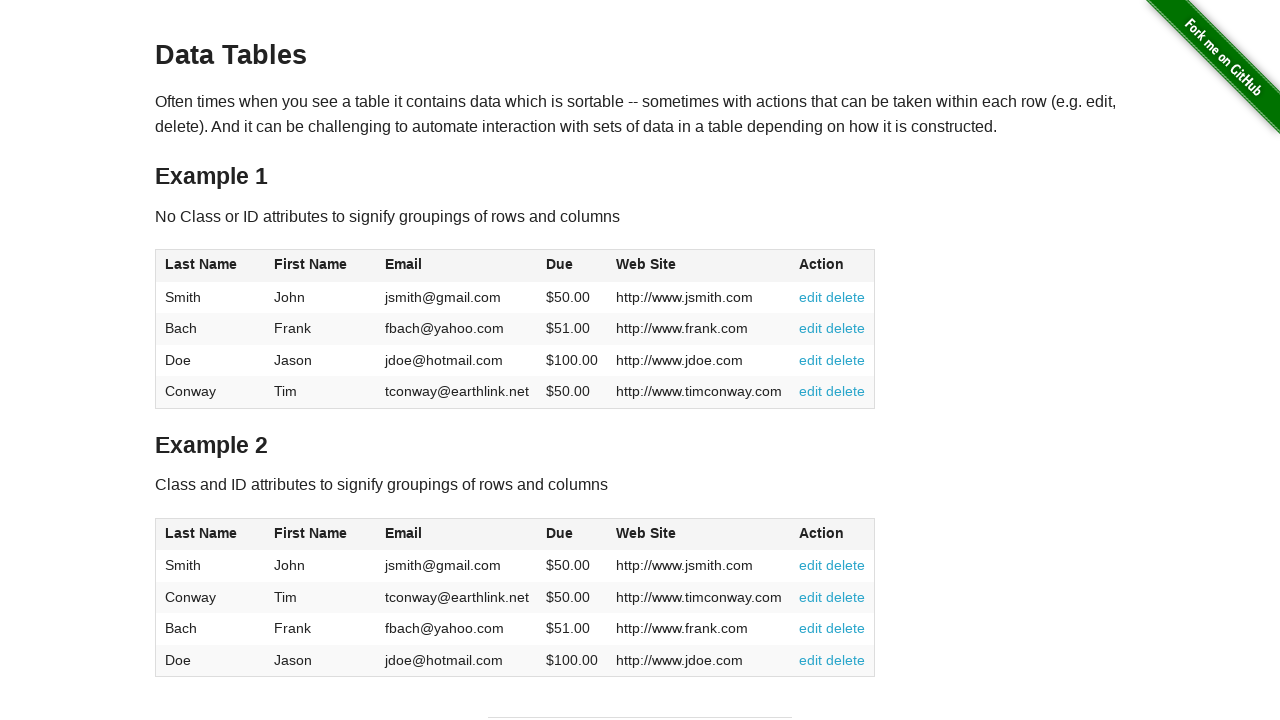

Parsed due amounts from elements and converted to floats
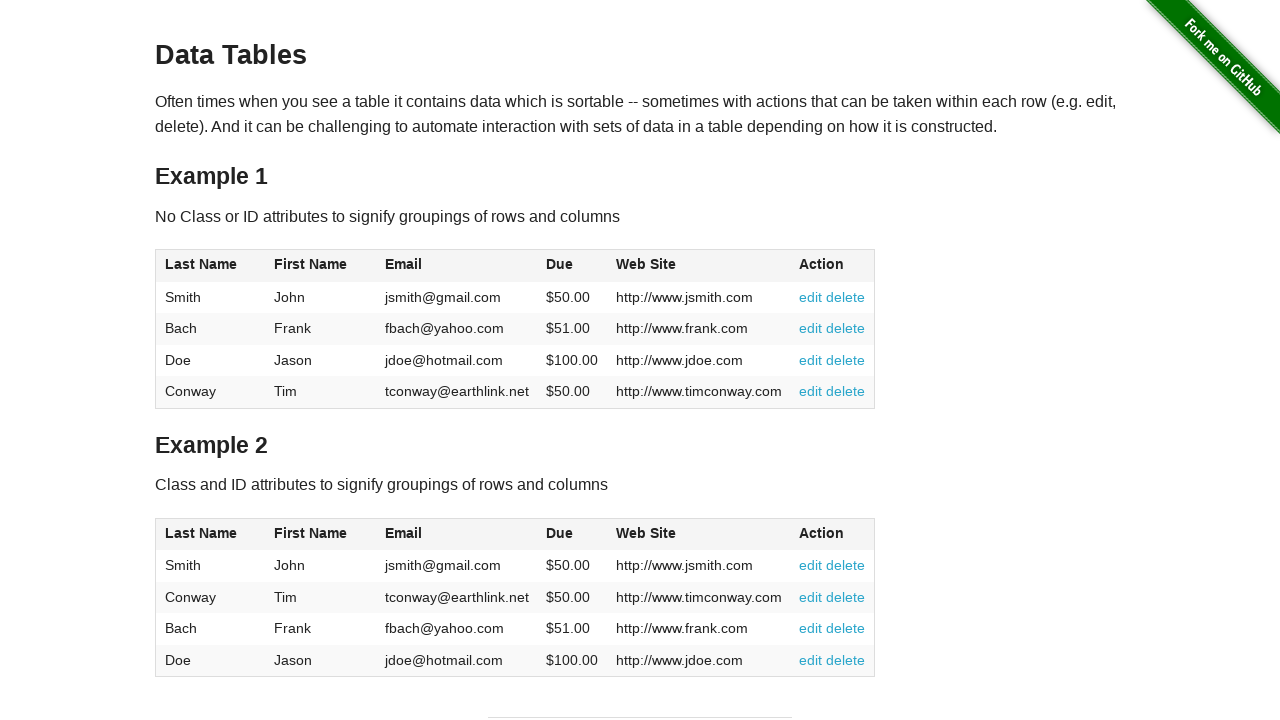

Verified that due amounts are sorted in ascending order
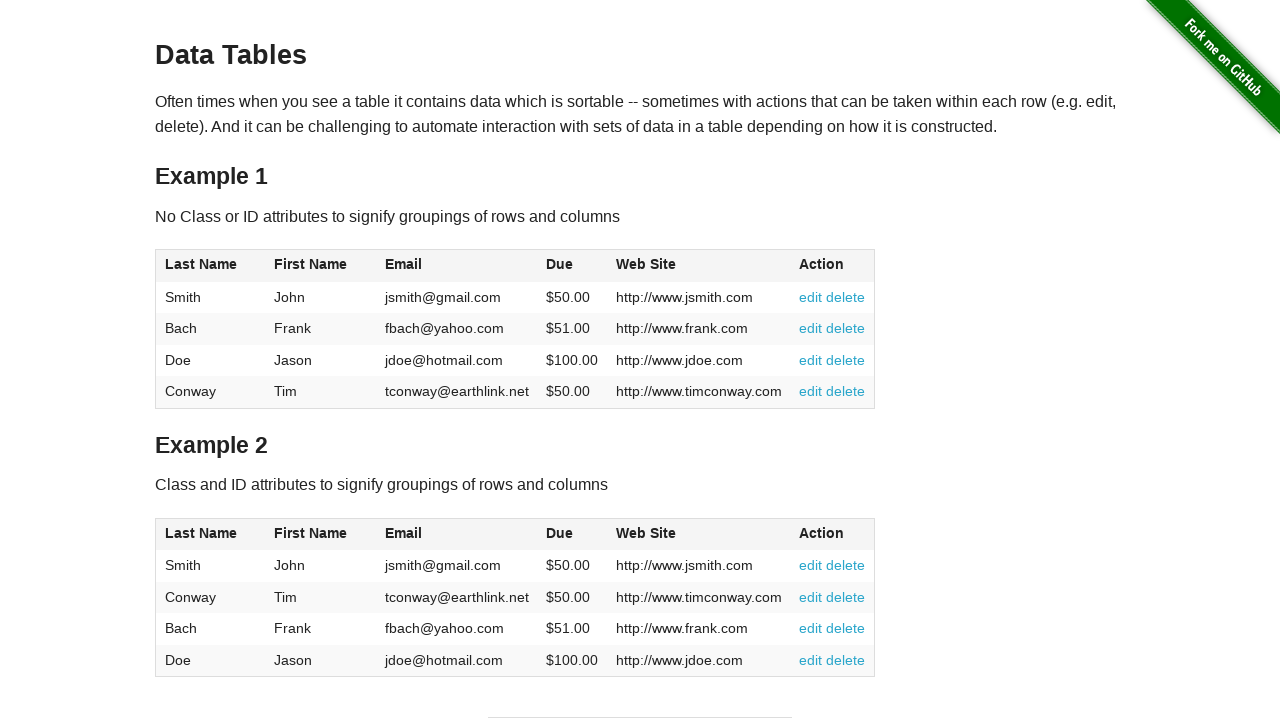

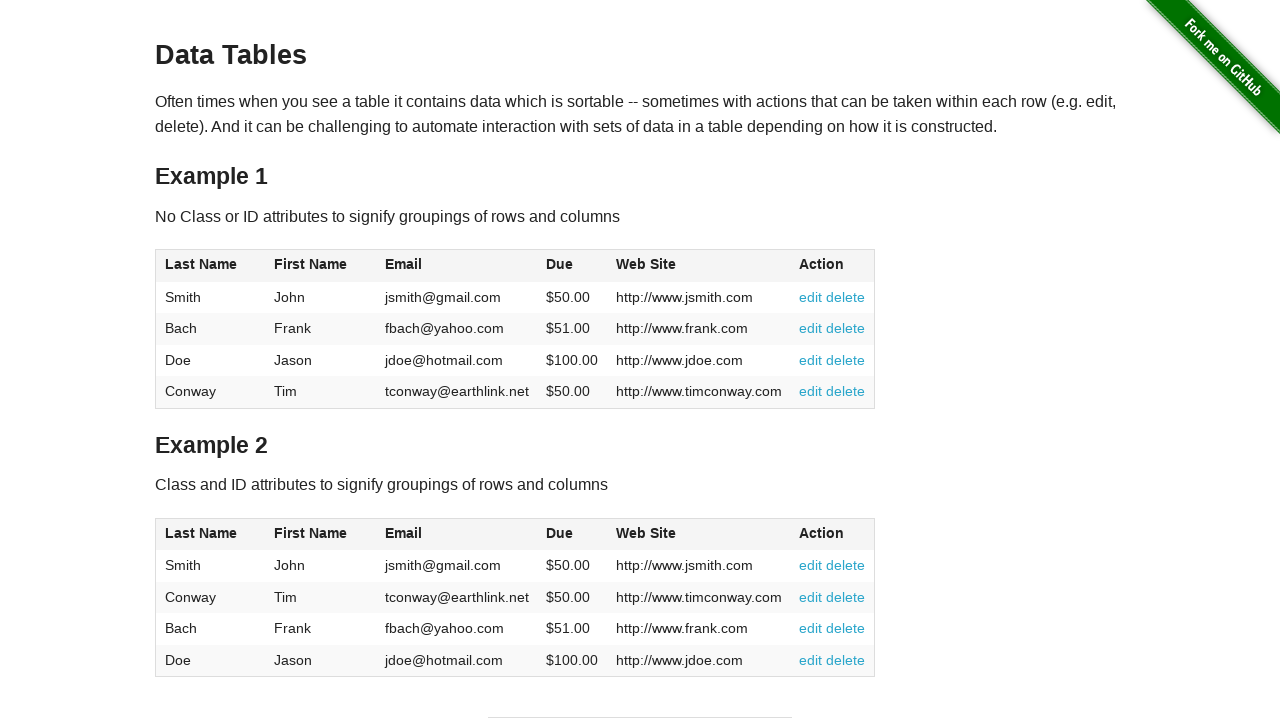